Tests a dummy billing form by filling in name, phone number, and email address fields after waiting for each element to be available

Starting URL: https://automationbysqatools.blogspot.com/2021/05/dummy-website.html

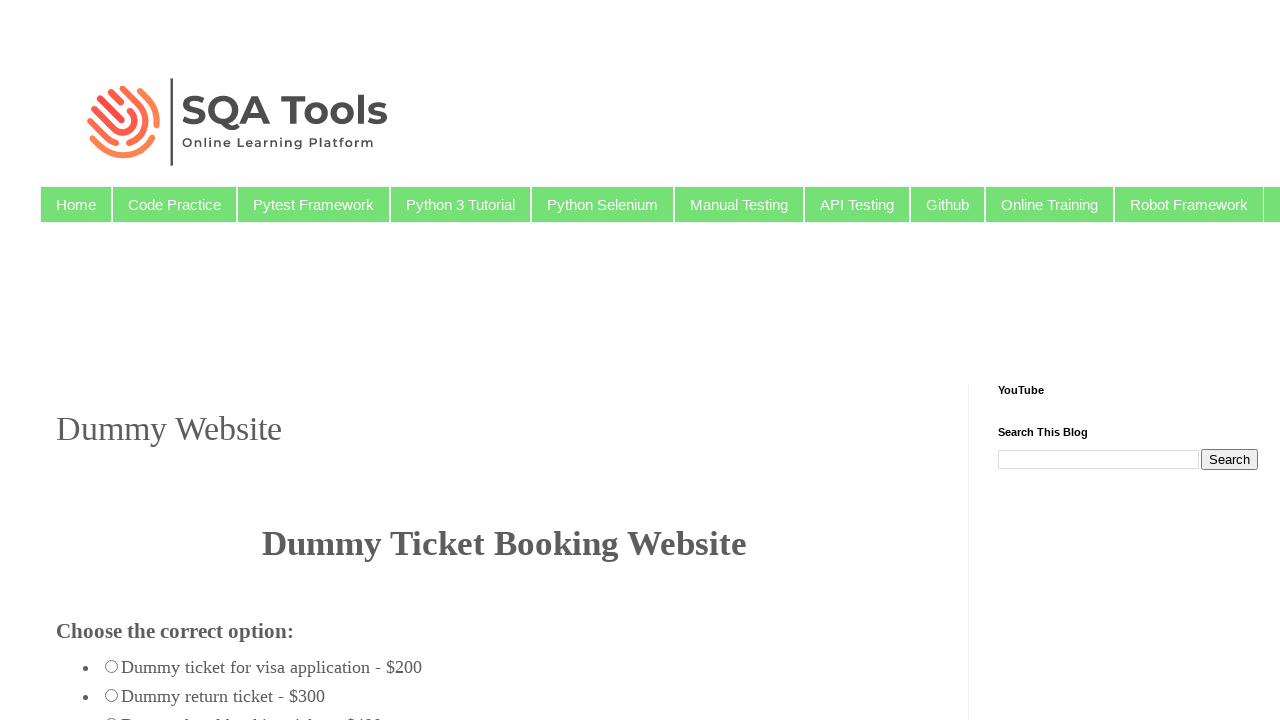

Navigated to dummy billing form website
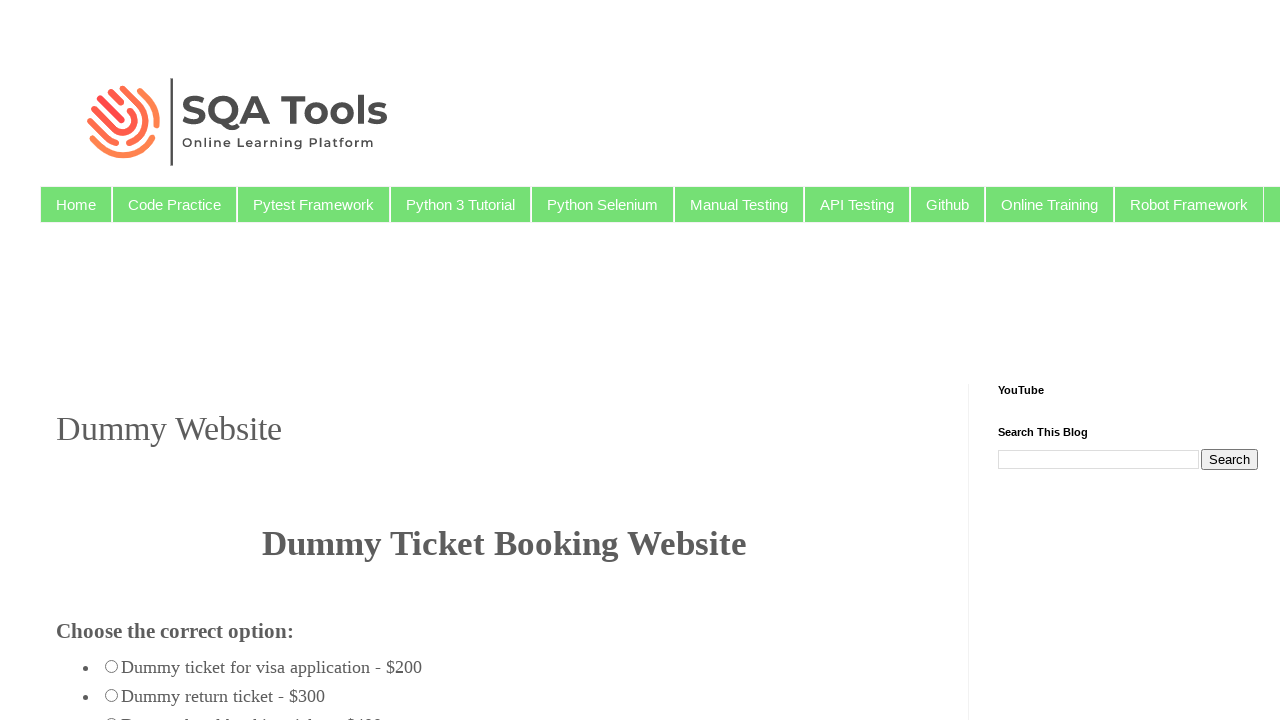

Website header loaded and is visible
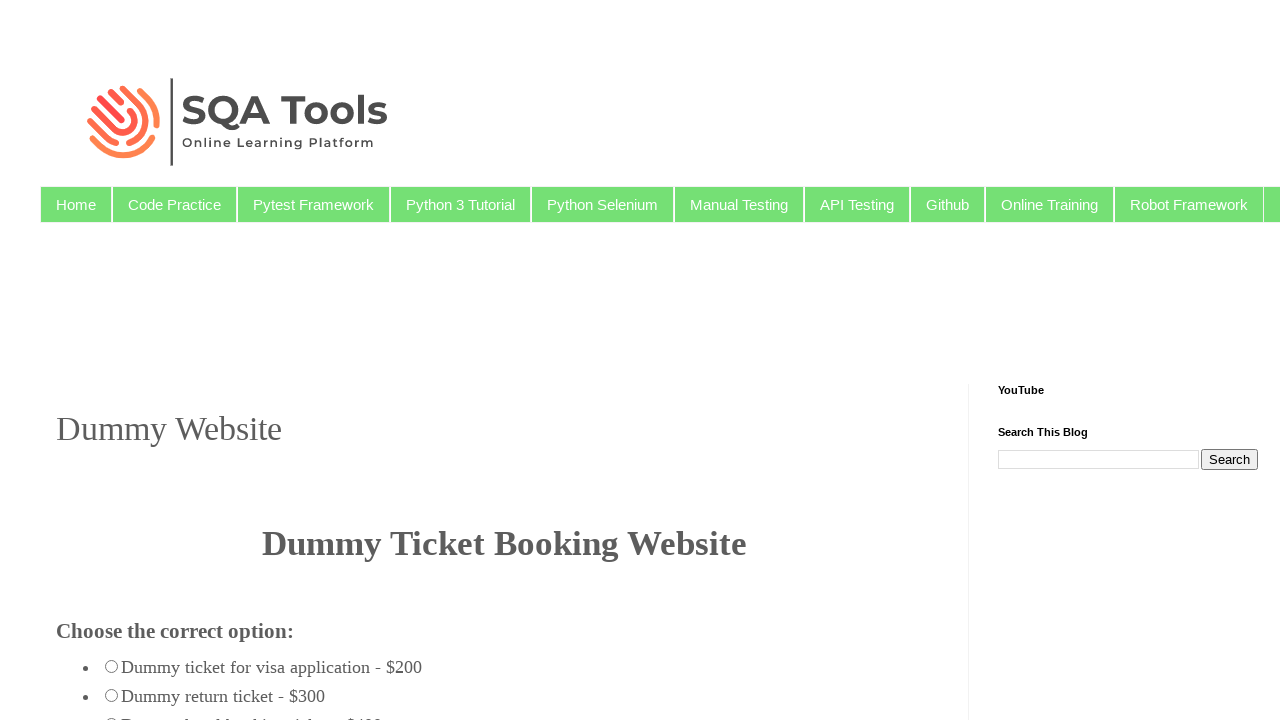

Filled billing name field with 'Akshay' on #billing_name
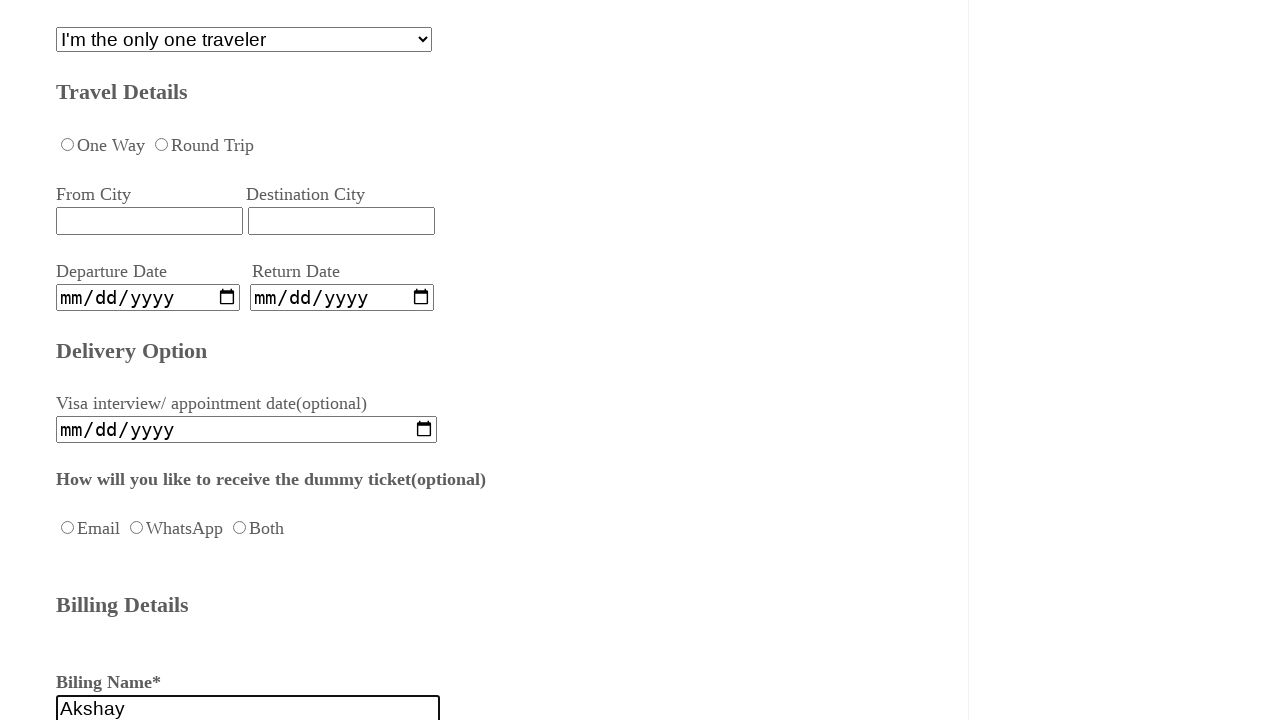

Filled phone number field with '65464564656' on #billing_phone
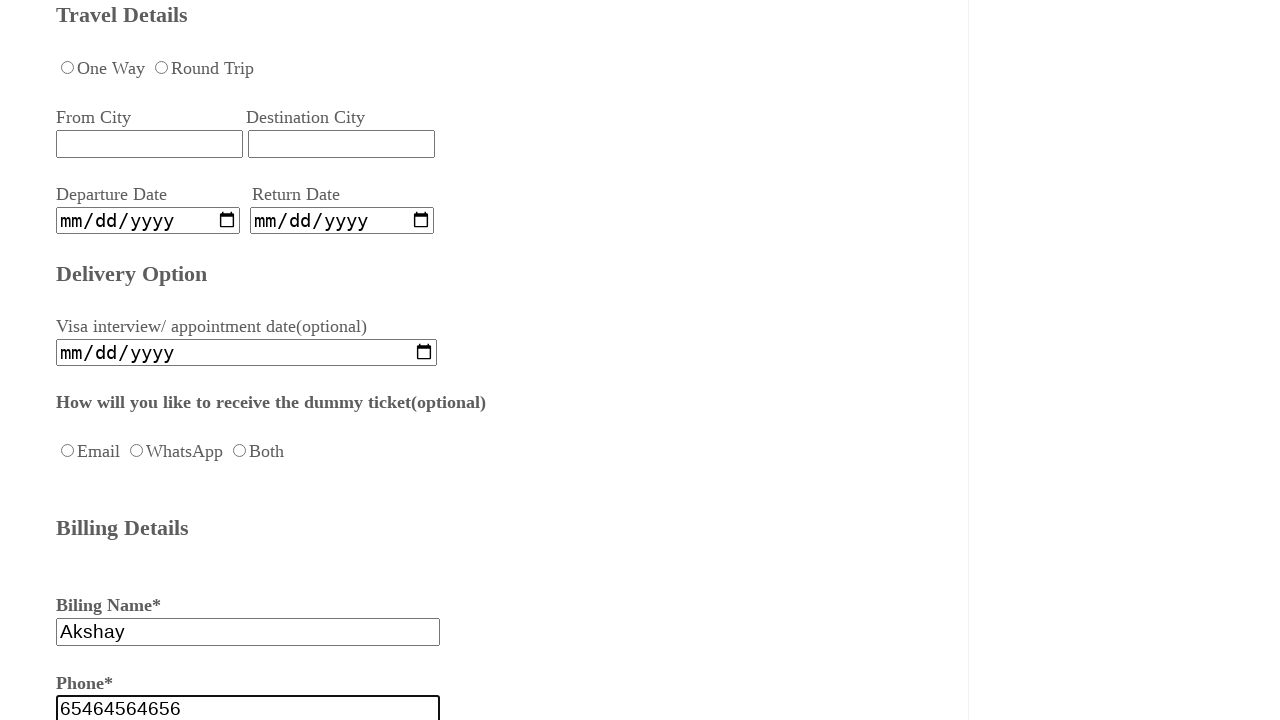

Filled email address field with 'akshay@gmail.com' on #billing_email
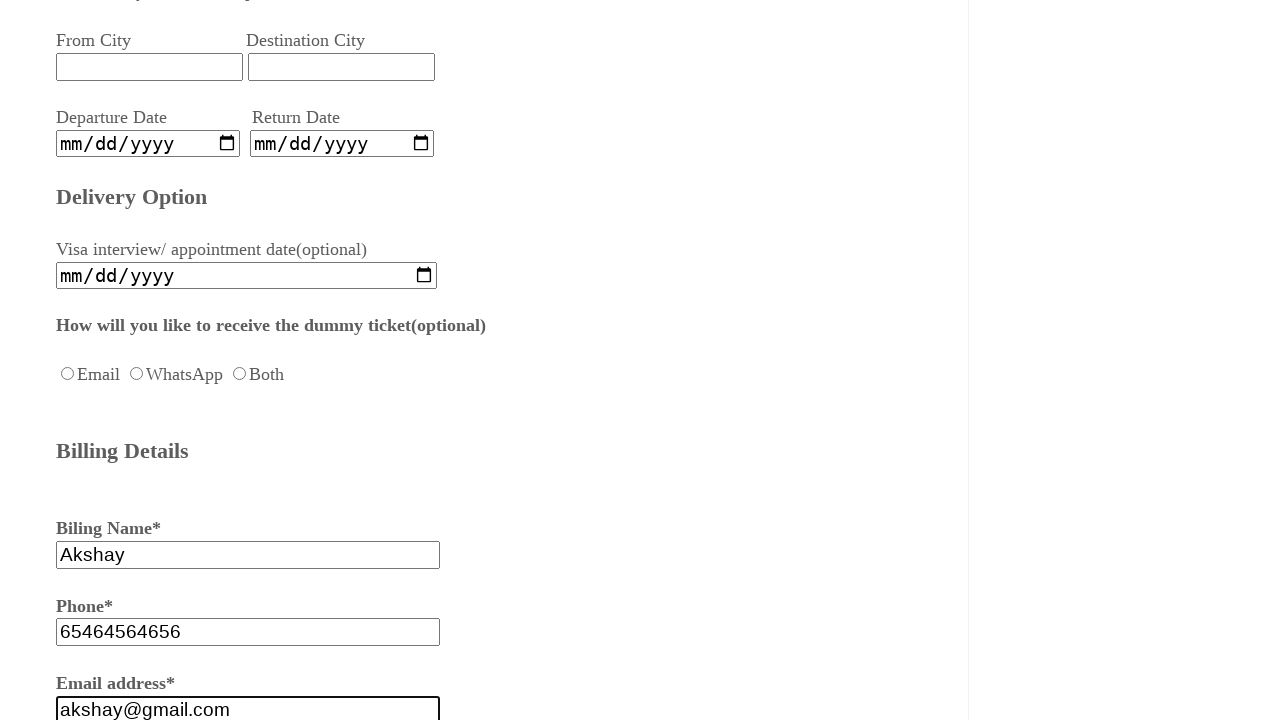

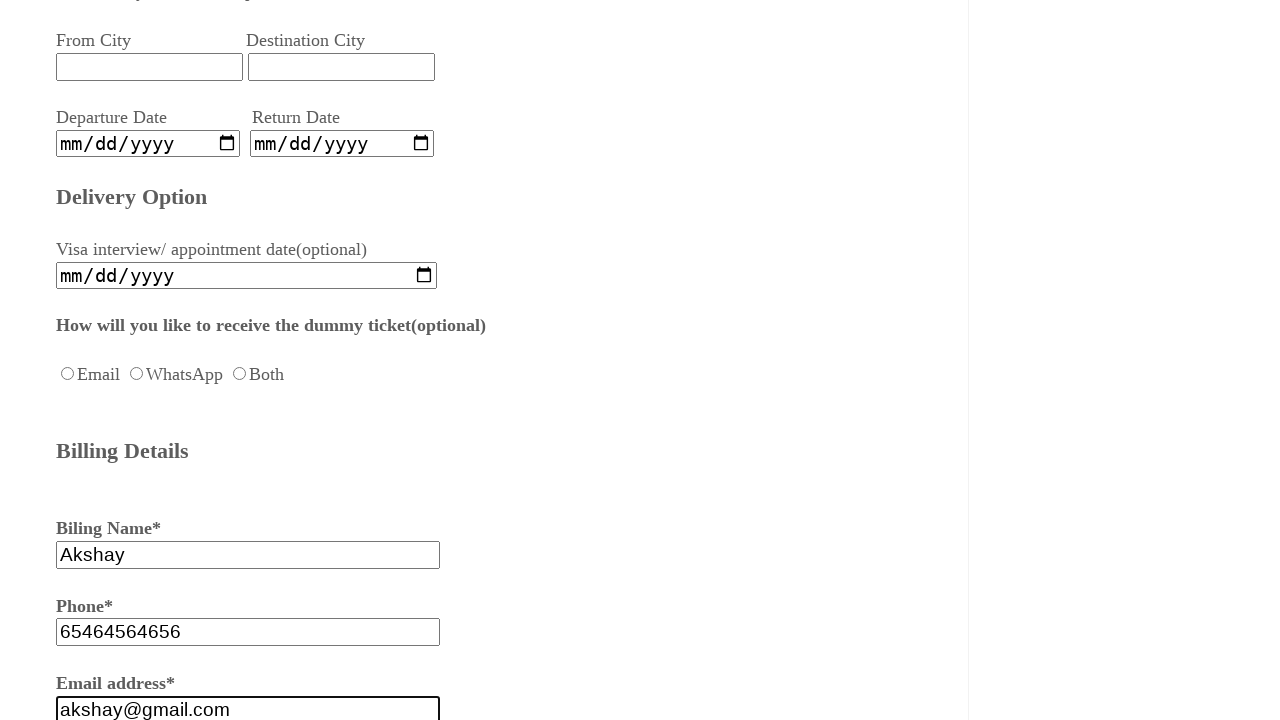